Tests that users can modify input values in the form fields and uncheck the checkbox

Starting URL: https://www.myrapname.com

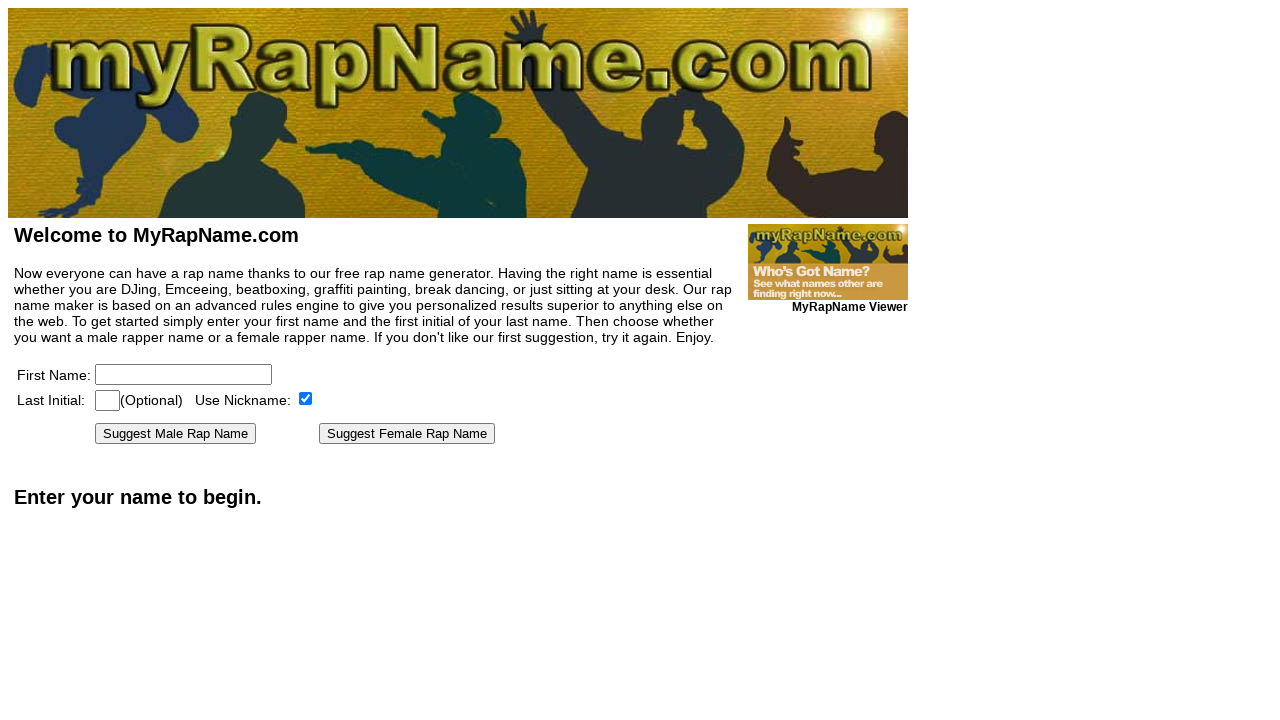

Filled first name input with 'Kristi' on [name=firstname]
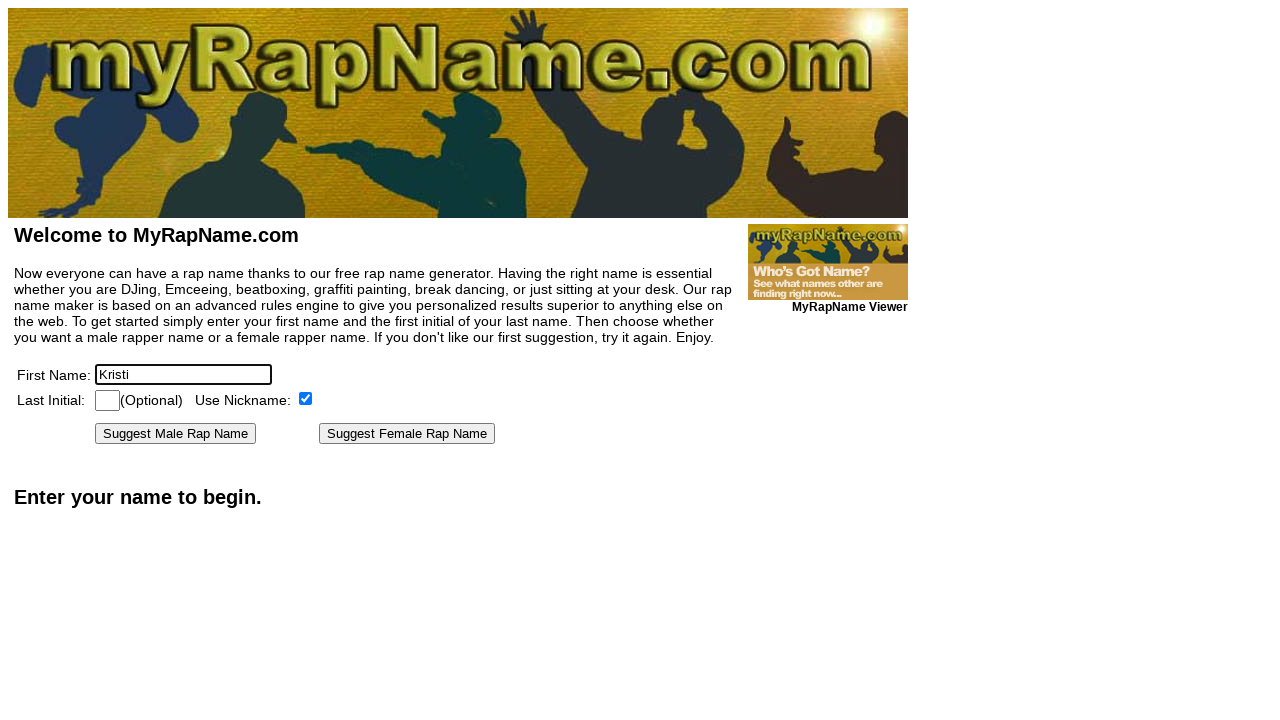

Filled last initial input with 'A' on [name=lastinitial]
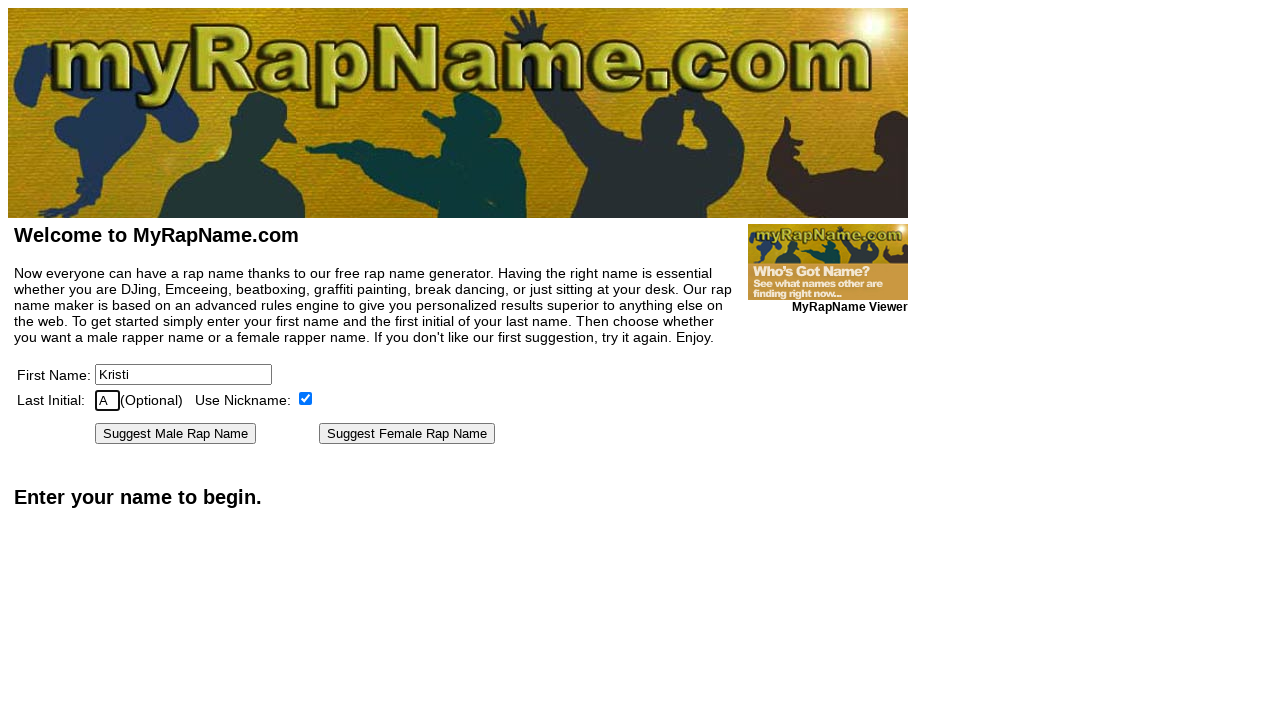

Unchecked the checkbox at (306, 398) on [type=checkbox]
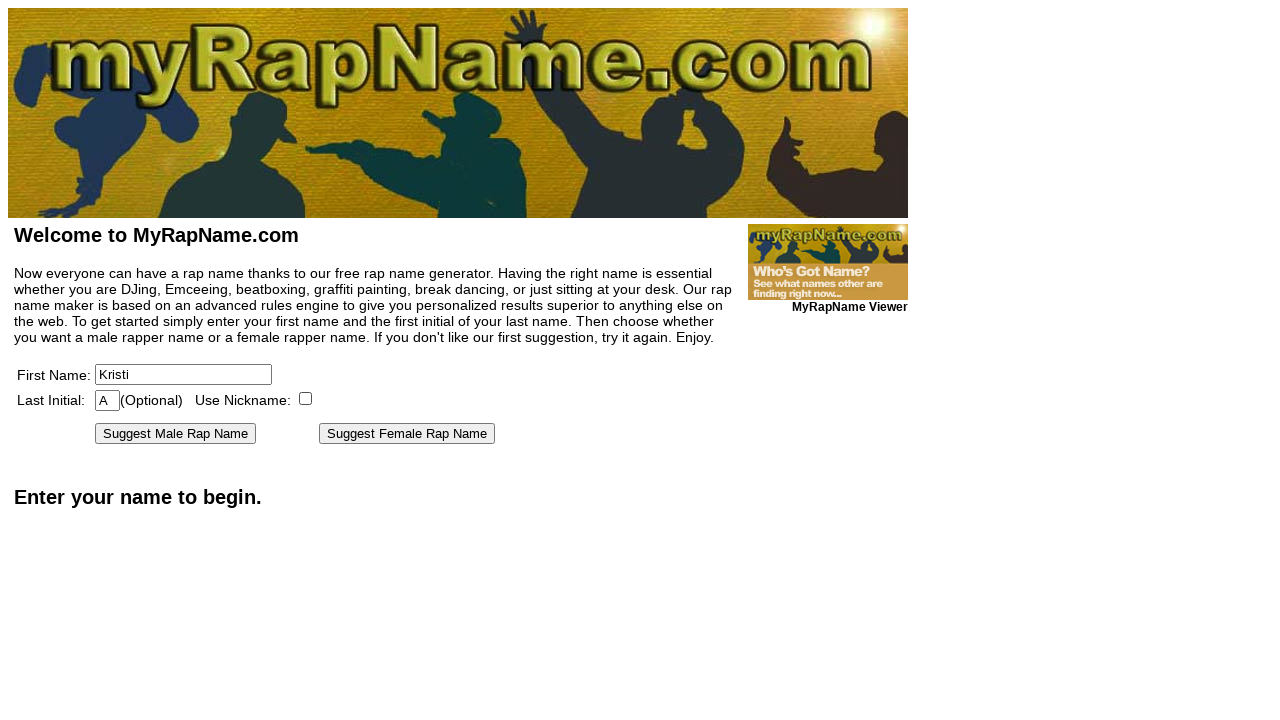

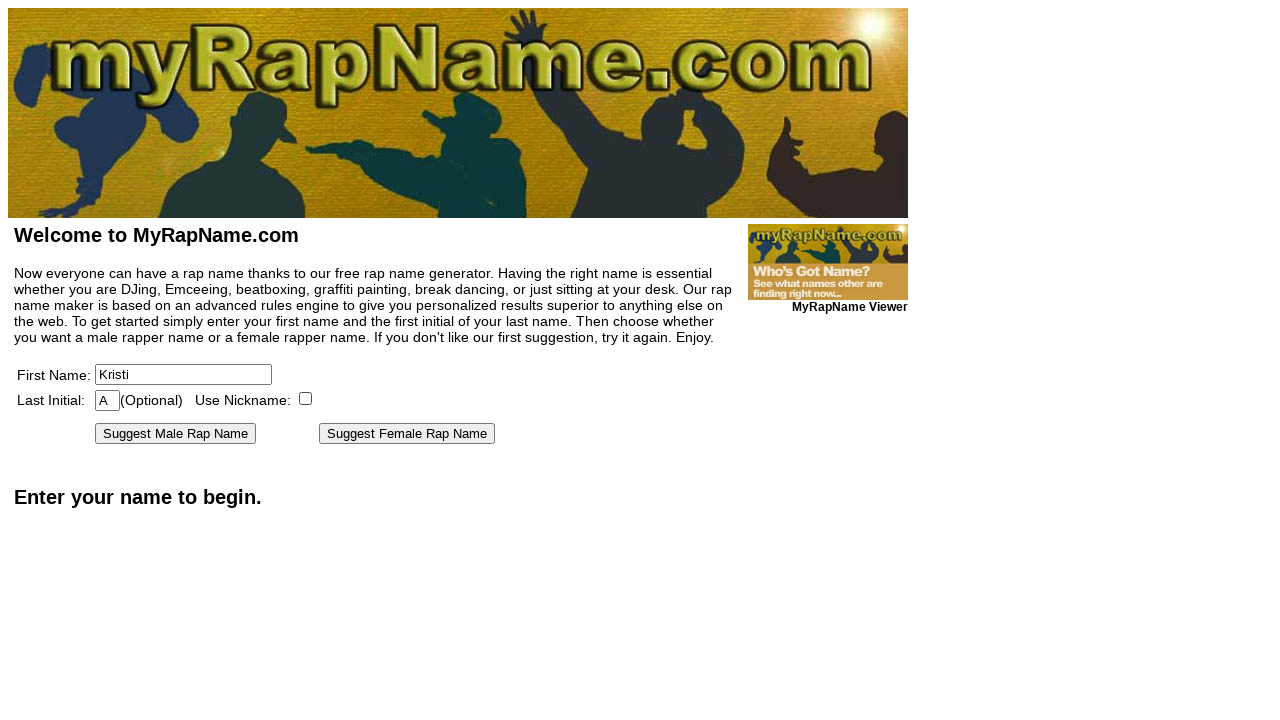